Navigates to the homepage, clicks on the Signup/Login link, and verifies the 'New User Signup!' message is displayed

Starting URL: http://automationexercise.com

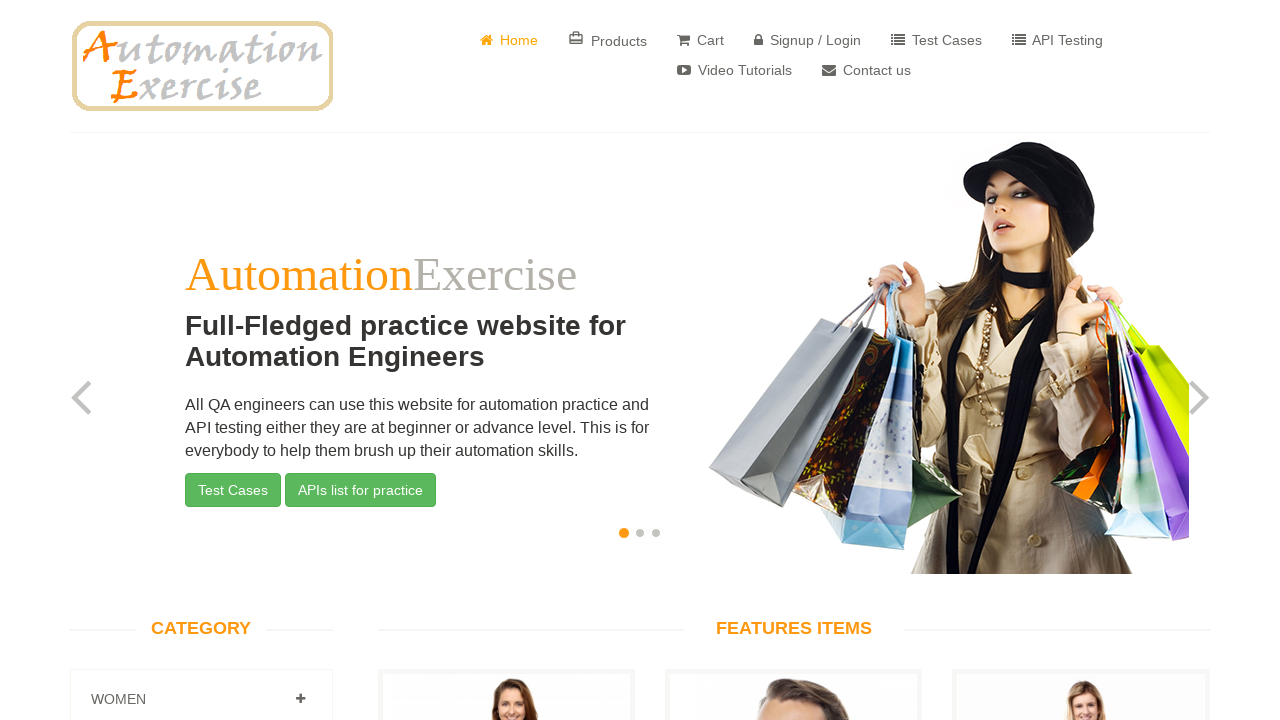

Clicked on Signup/Login link at (808, 40) on a[href='/login']
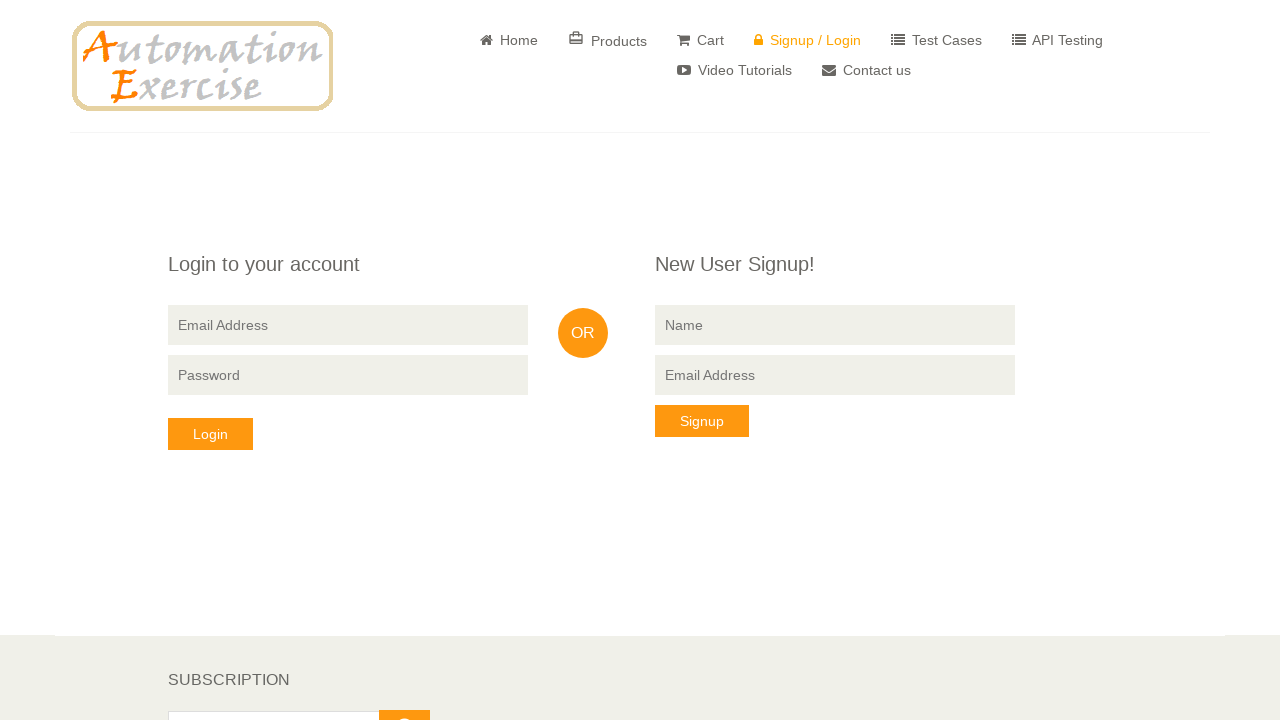

Located 'New User Signup!' header element
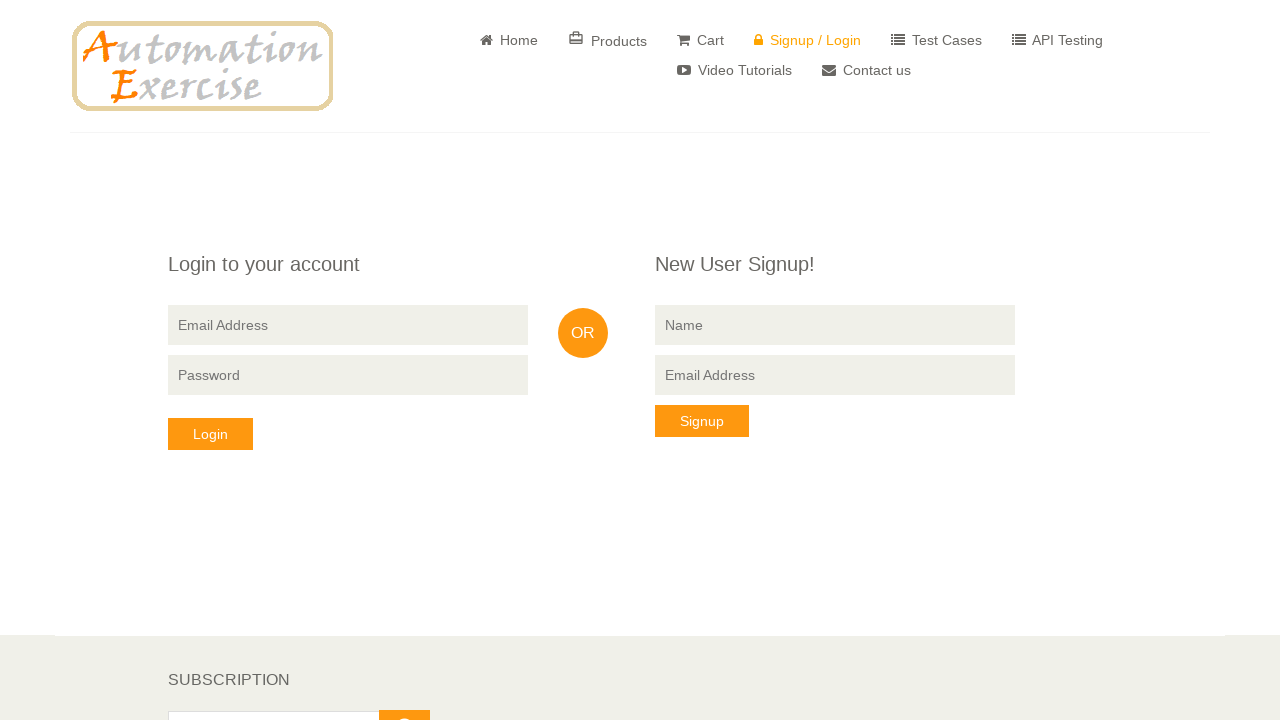

'New User Signup!' header became visible
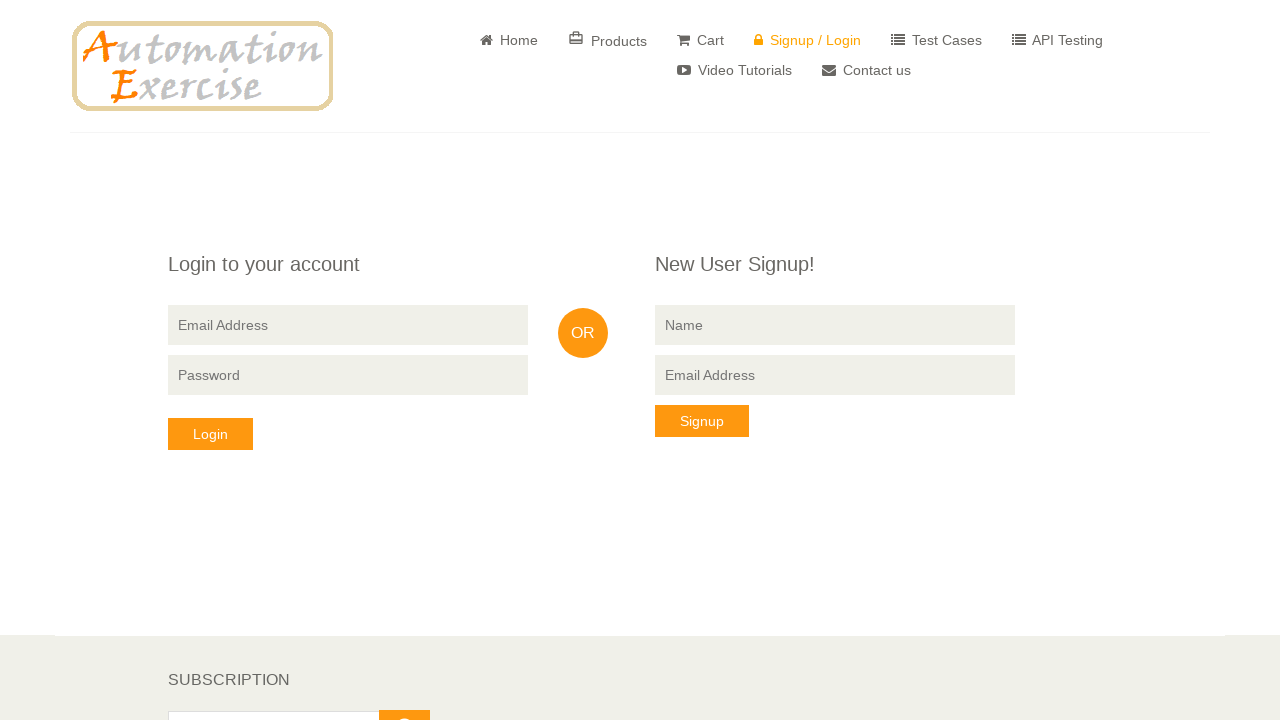

Verified 'New User Signup!' message text is correct
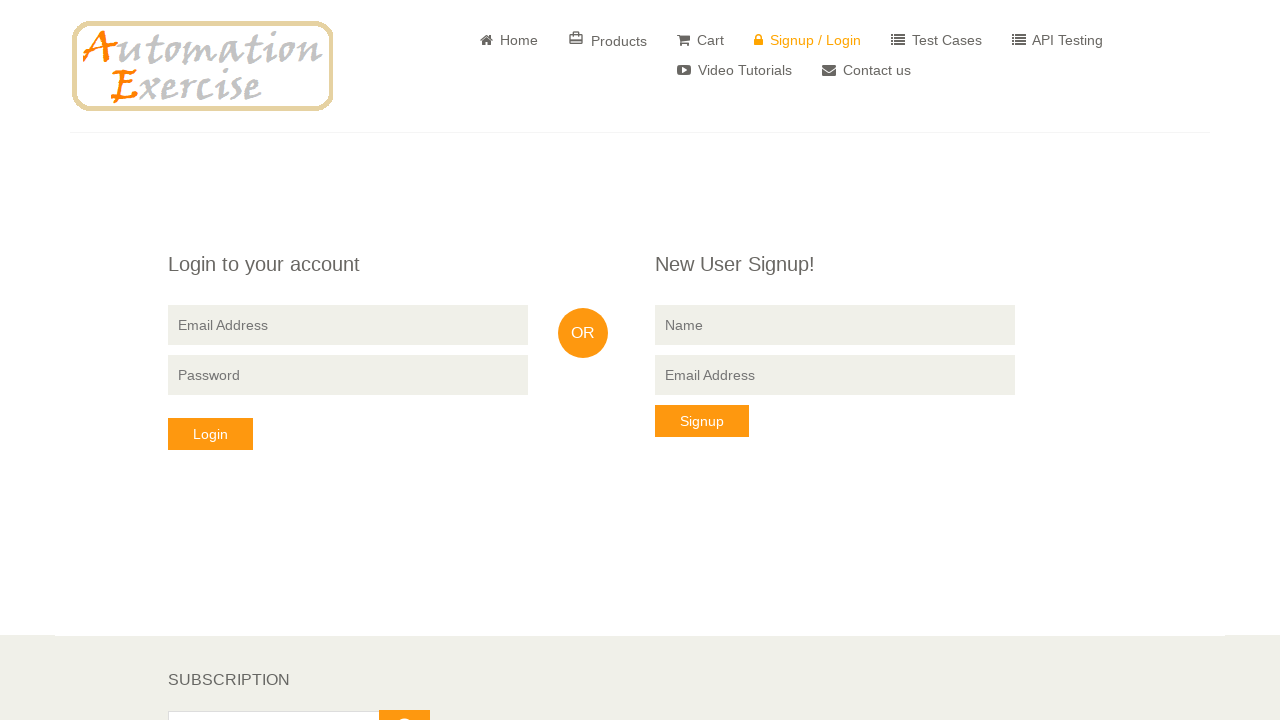

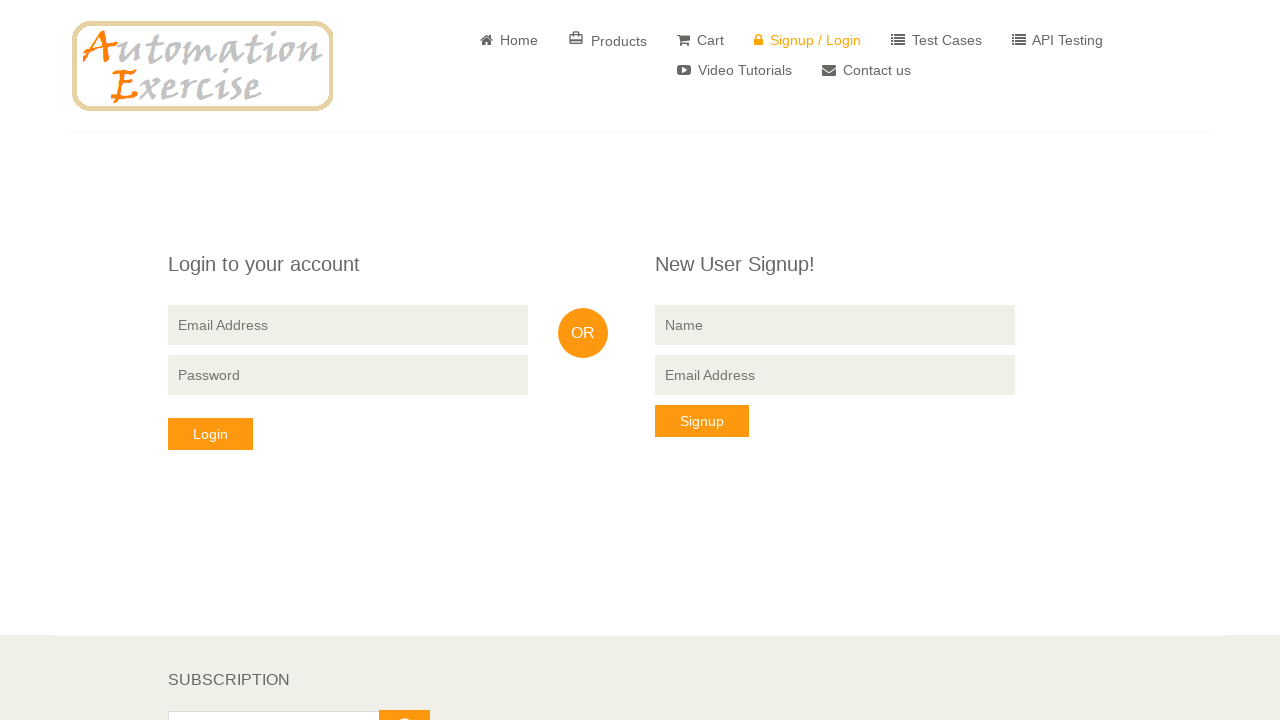